Tests mouse actions including double-click on a checkbox and hover over an element to reveal and click a submenu link

Starting URL: https://rahulshettyacademy.com/AutomationPractice/

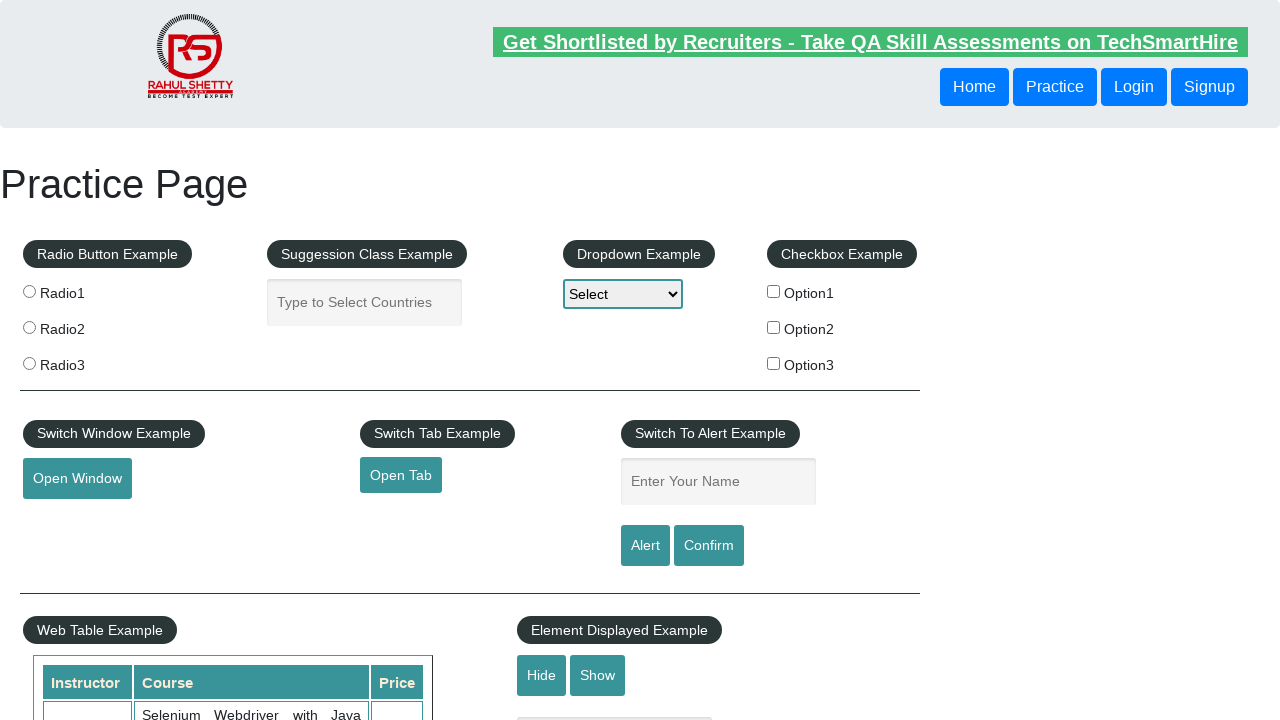

Double-clicked on the first checkbox option at (774, 291) on #checkBoxOption1
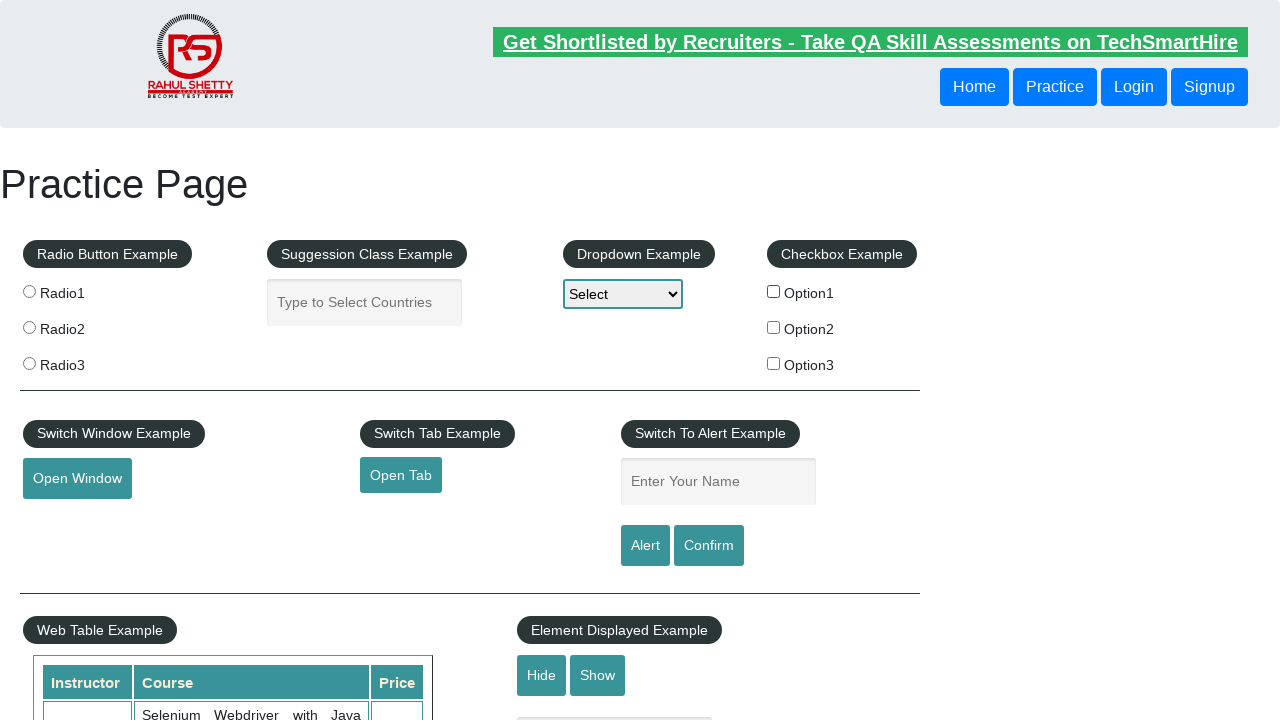

Hovered over mouse hover element to reveal dropdown menu at (83, 361) on #mousehover
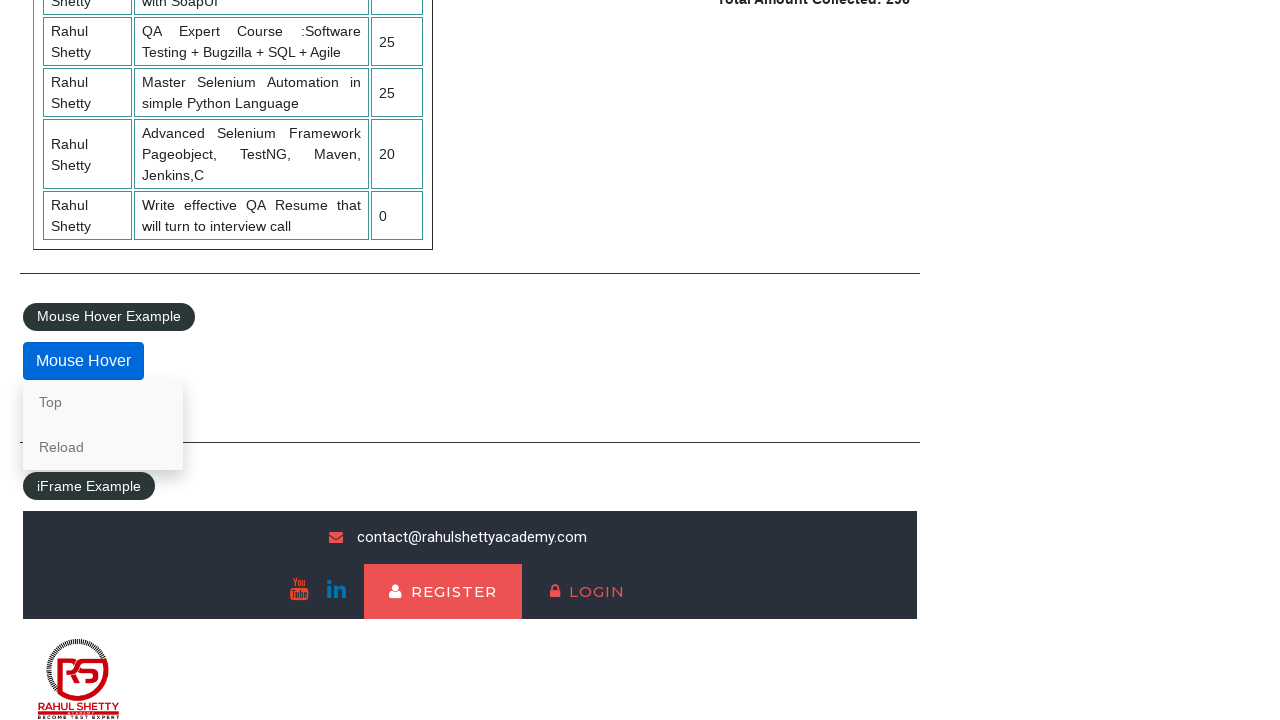

Clicked on the Reload link in the dropdown menu at (103, 447) on text=Reload
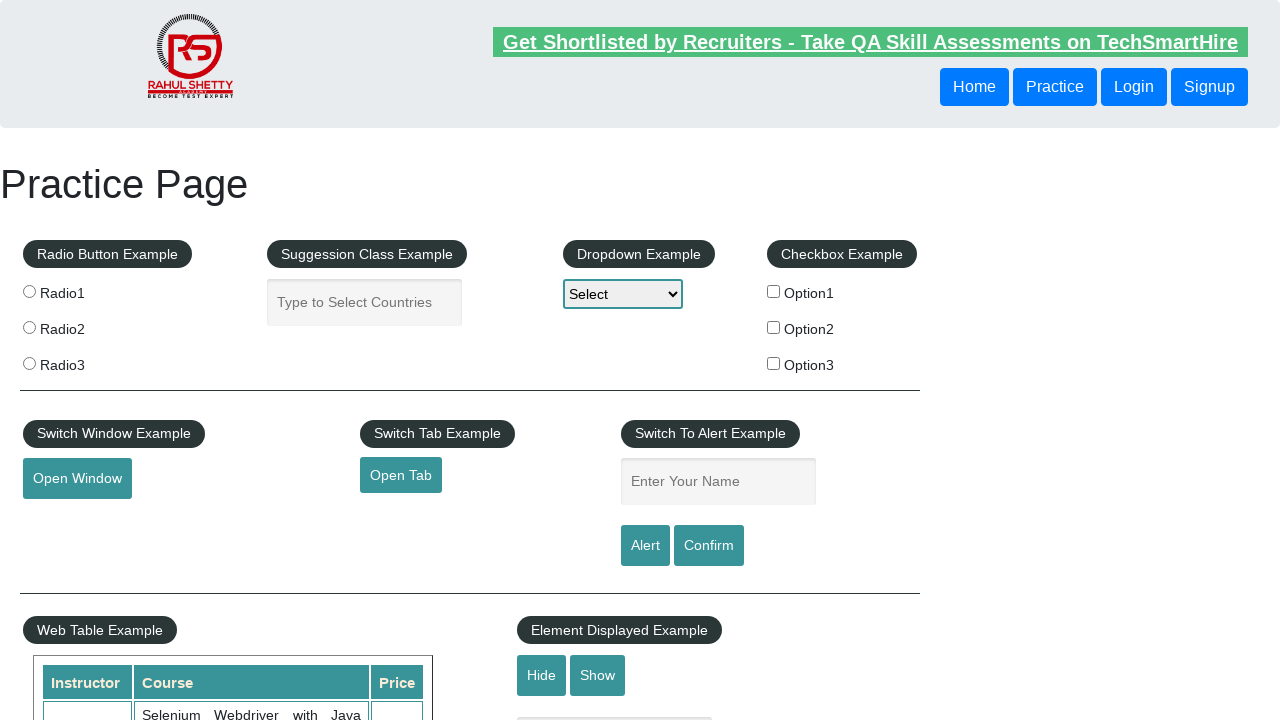

Waited for page to fully reload
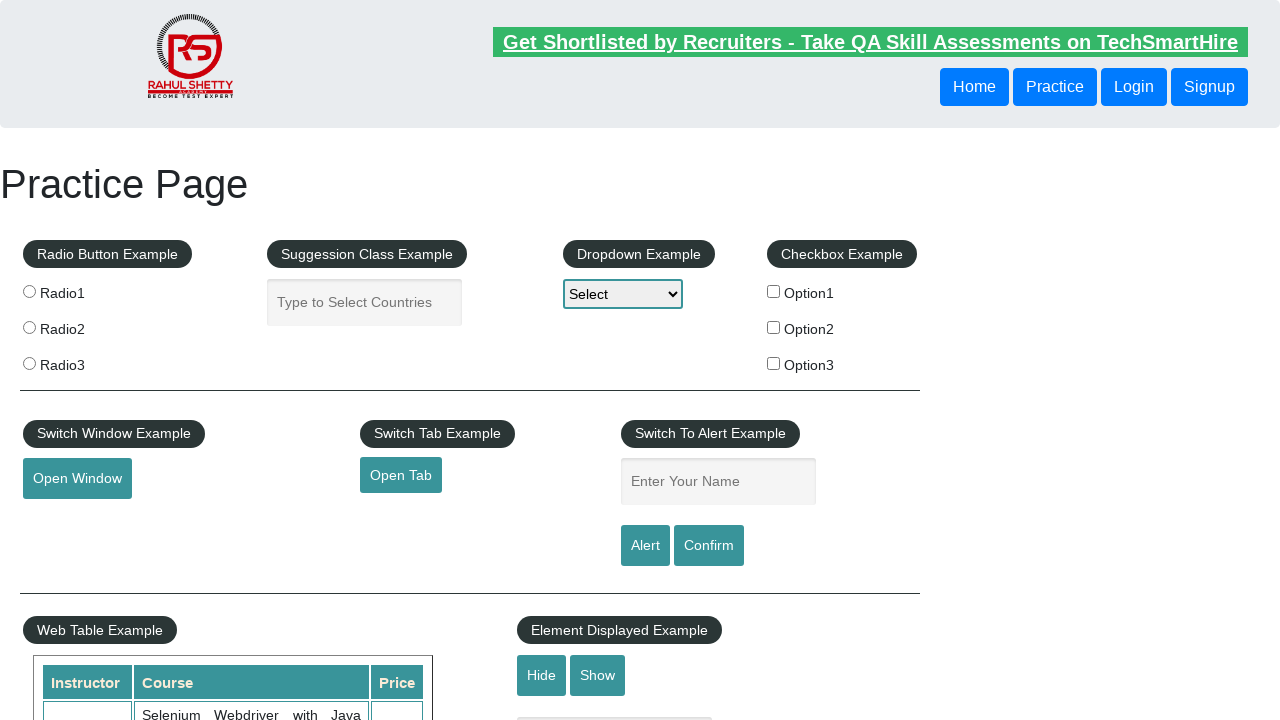

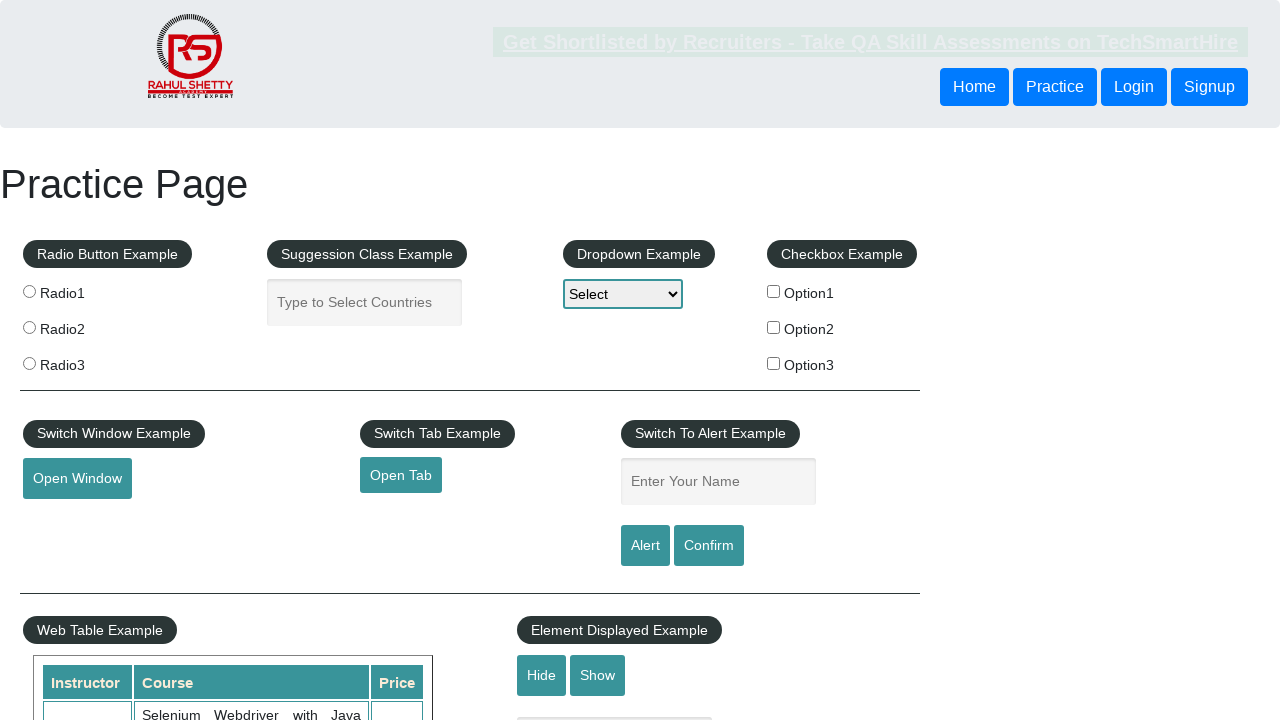